Tests adding two products to cart and then deleting both items from the cart

Starting URL: https://www.demoblaze.com/index.html

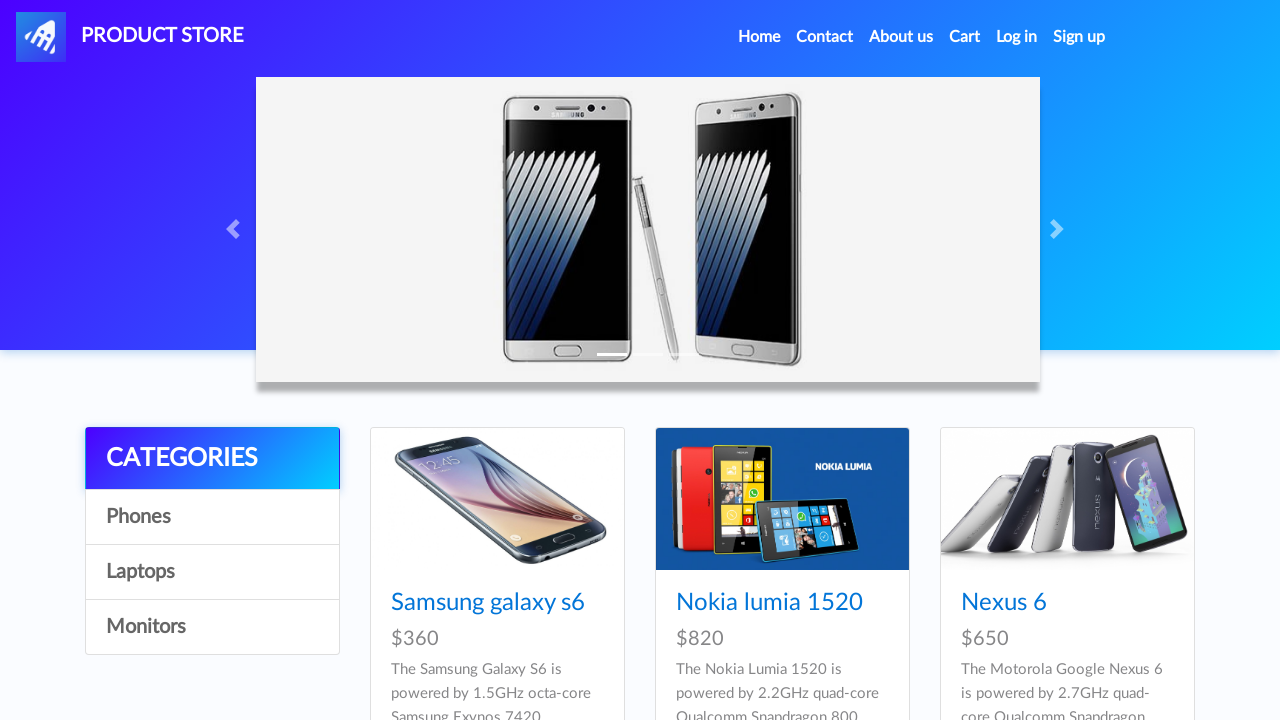

Clicked on Samsung Galaxy S6 product at (488, 603) on text=Samsung galaxy s6
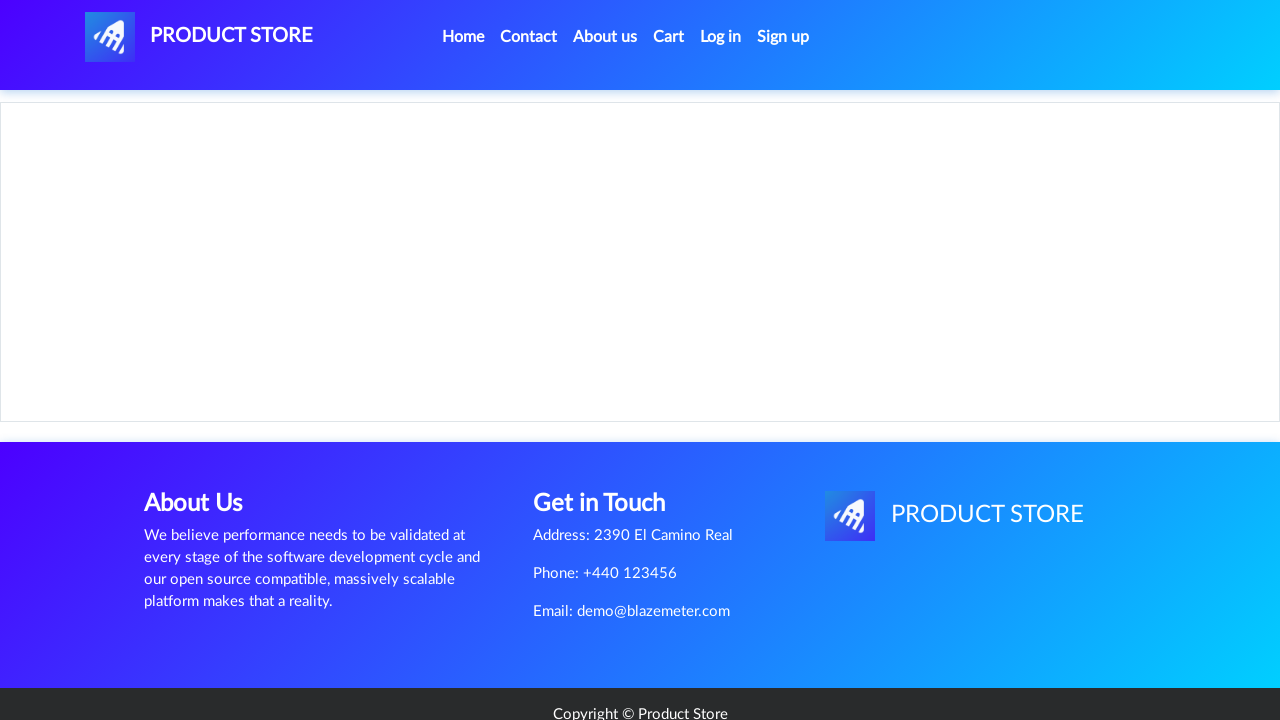

Clicked add to cart button for Samsung Galaxy S6 at (610, 440) on a:has-text('Add to cart')
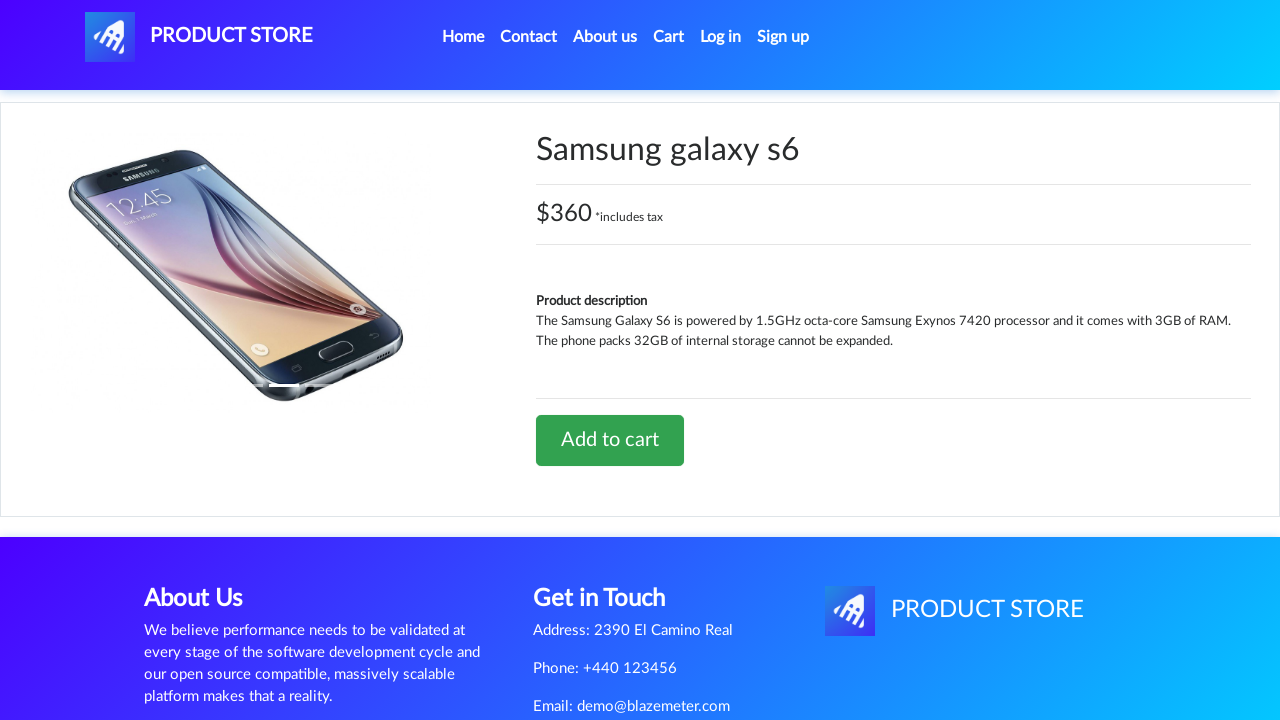

Set up automatic dialog handling
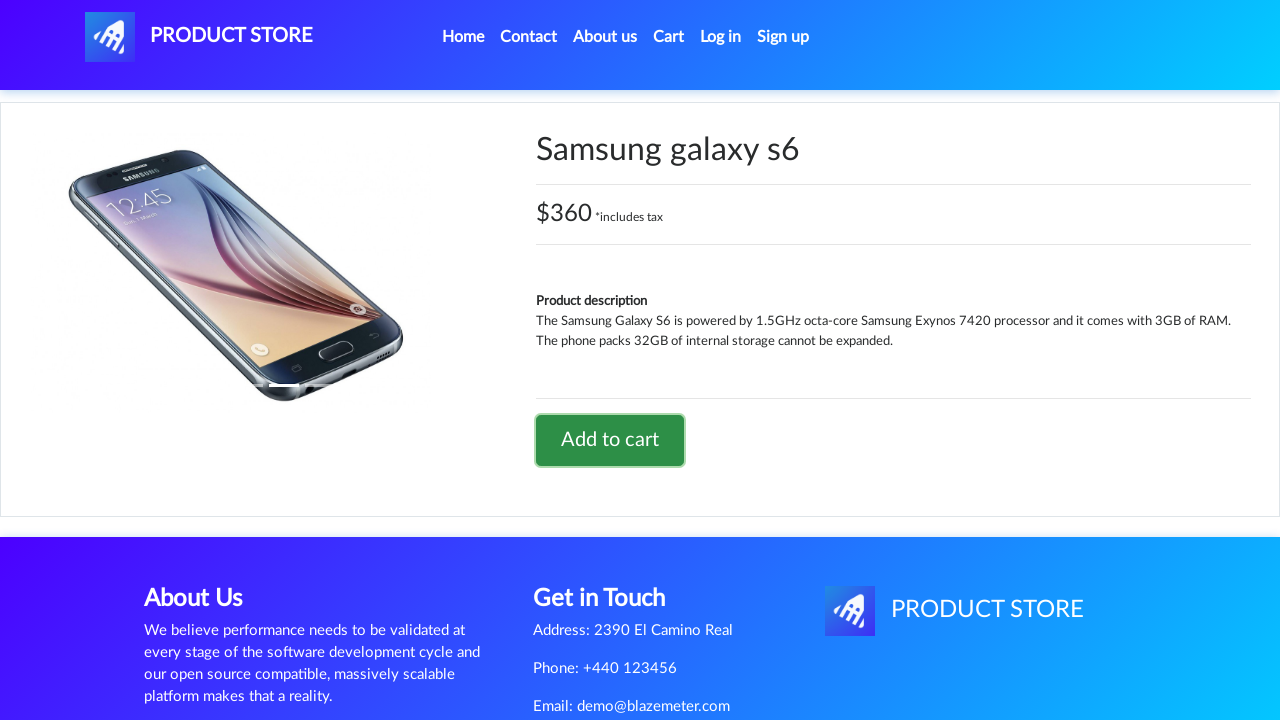

Waited for dialog to be processed
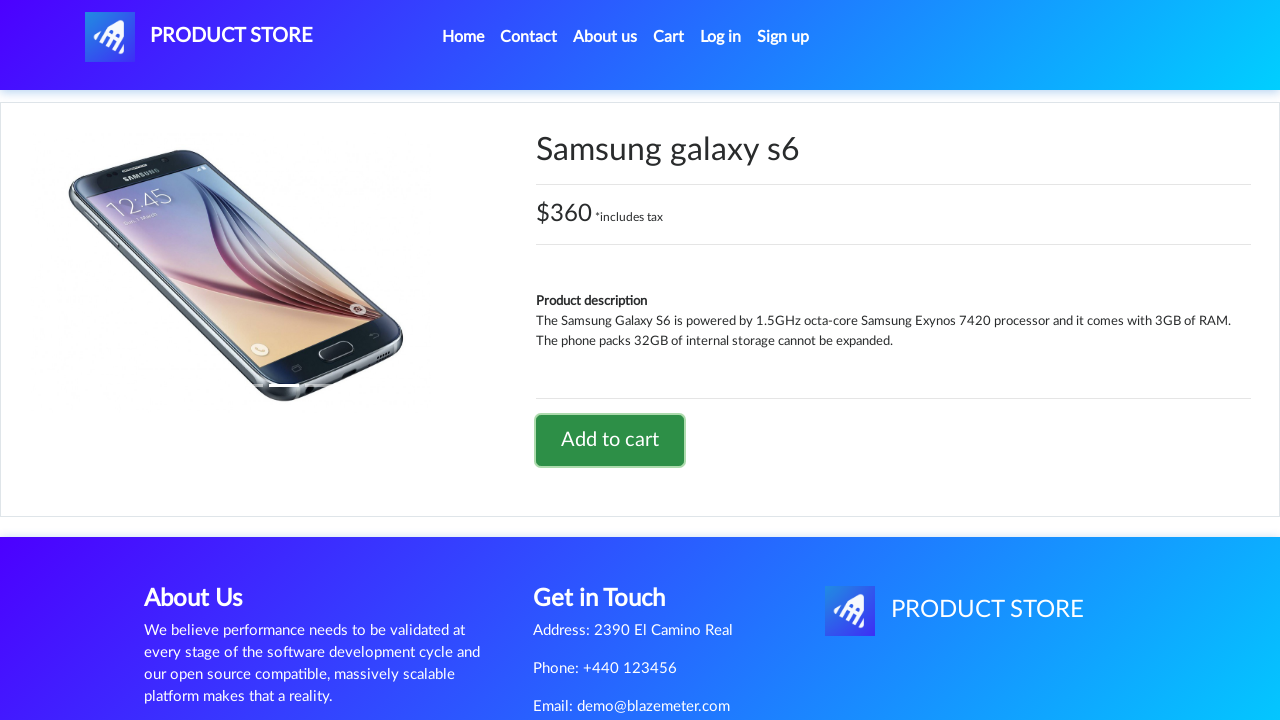

Clicked home button to return to product list at (463, 37) on li.nav-item:nth-child(1) > a:nth-child(1)
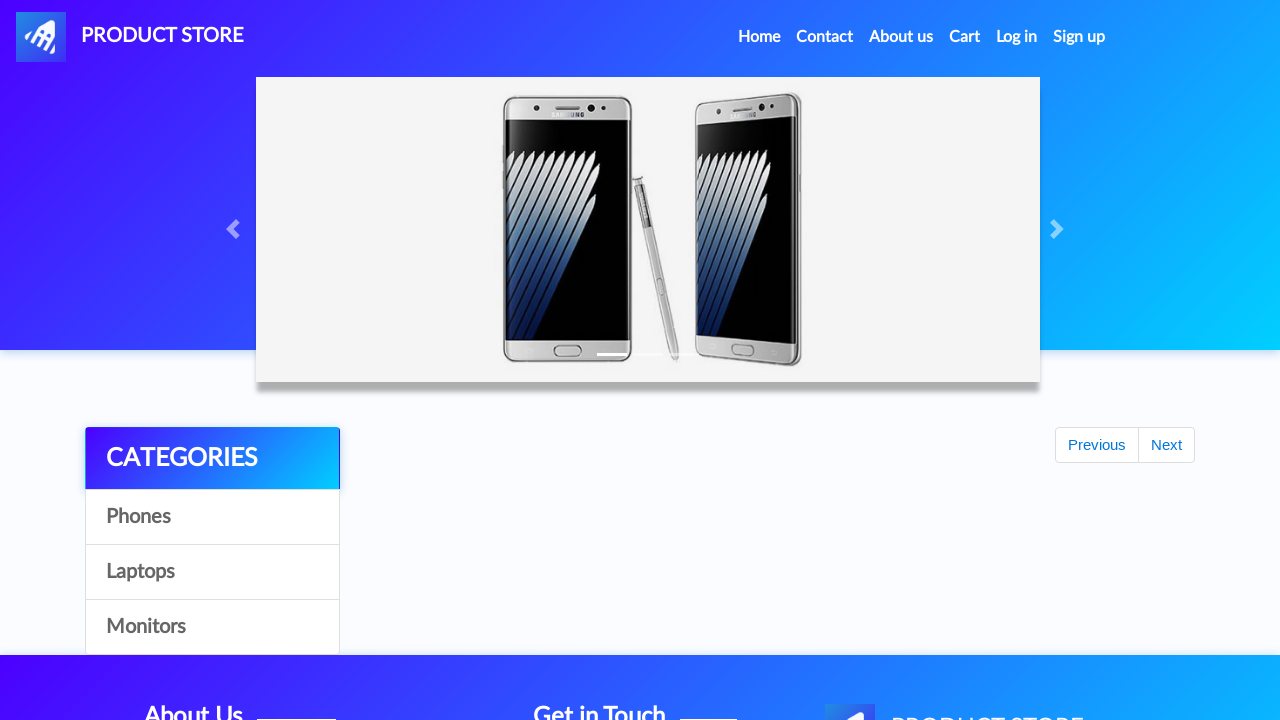

Home page loaded and Nokia Lumia 1520 product is visible
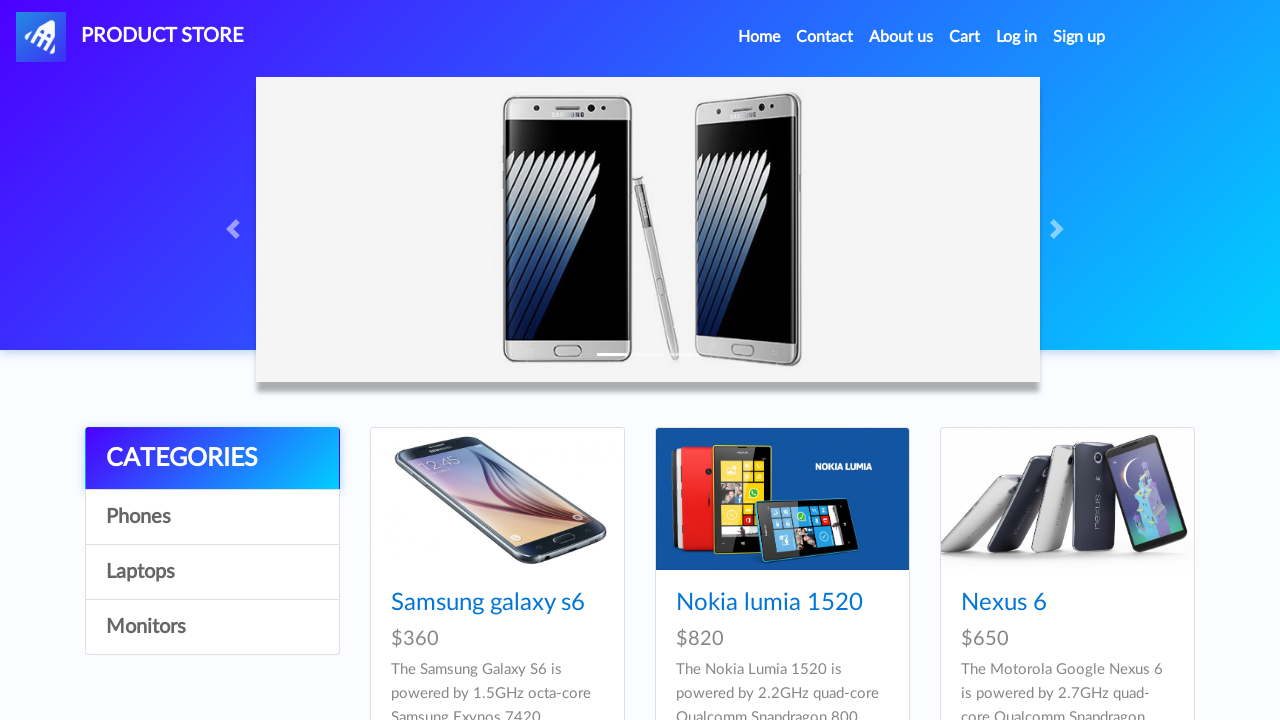

Clicked on Nokia Lumia 1520 product at (769, 603) on text=Nokia lumia 1520
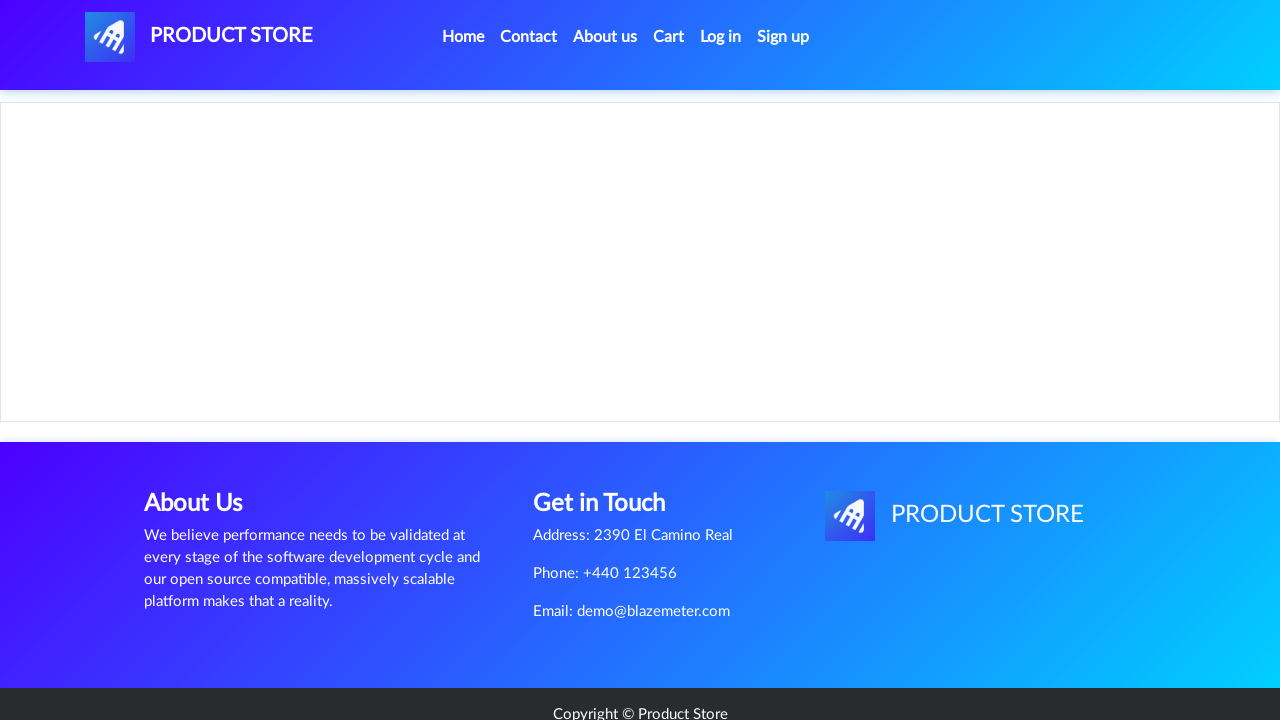

Clicked add to cart button for Nokia Lumia 1520 at (610, 440) on a:has-text('Add to cart')
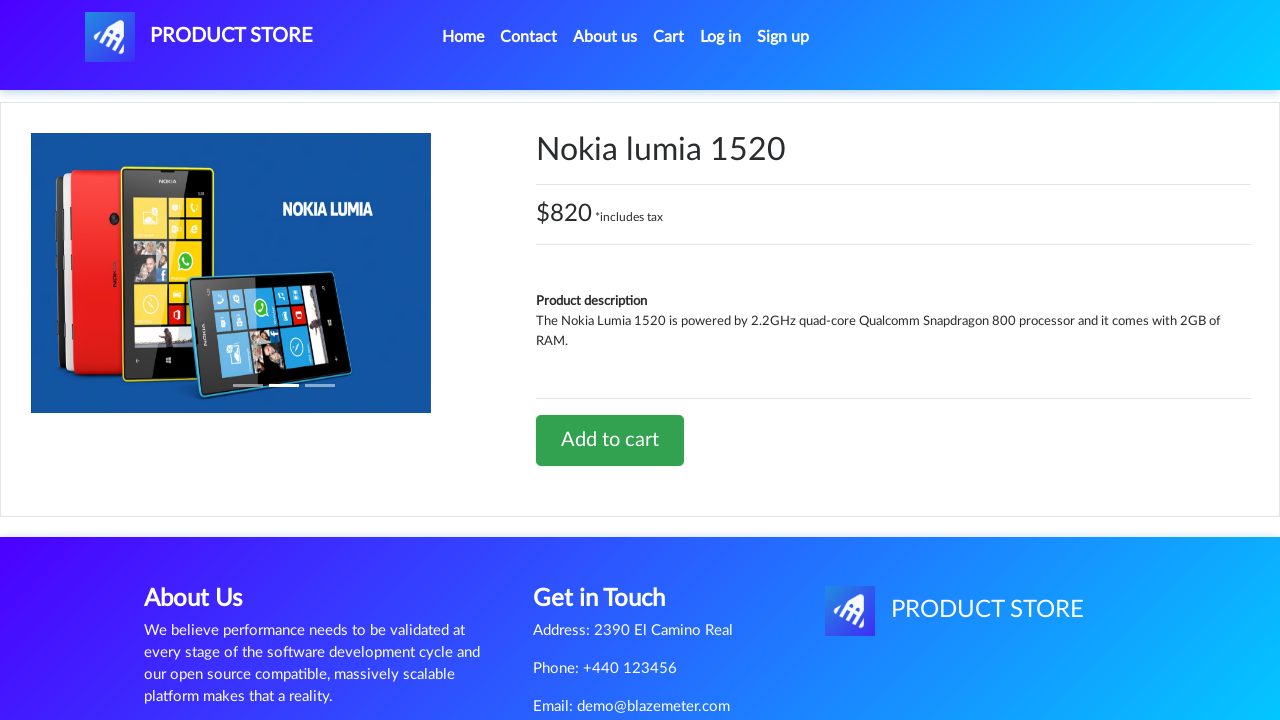

Waited for second add to cart dialog to be processed
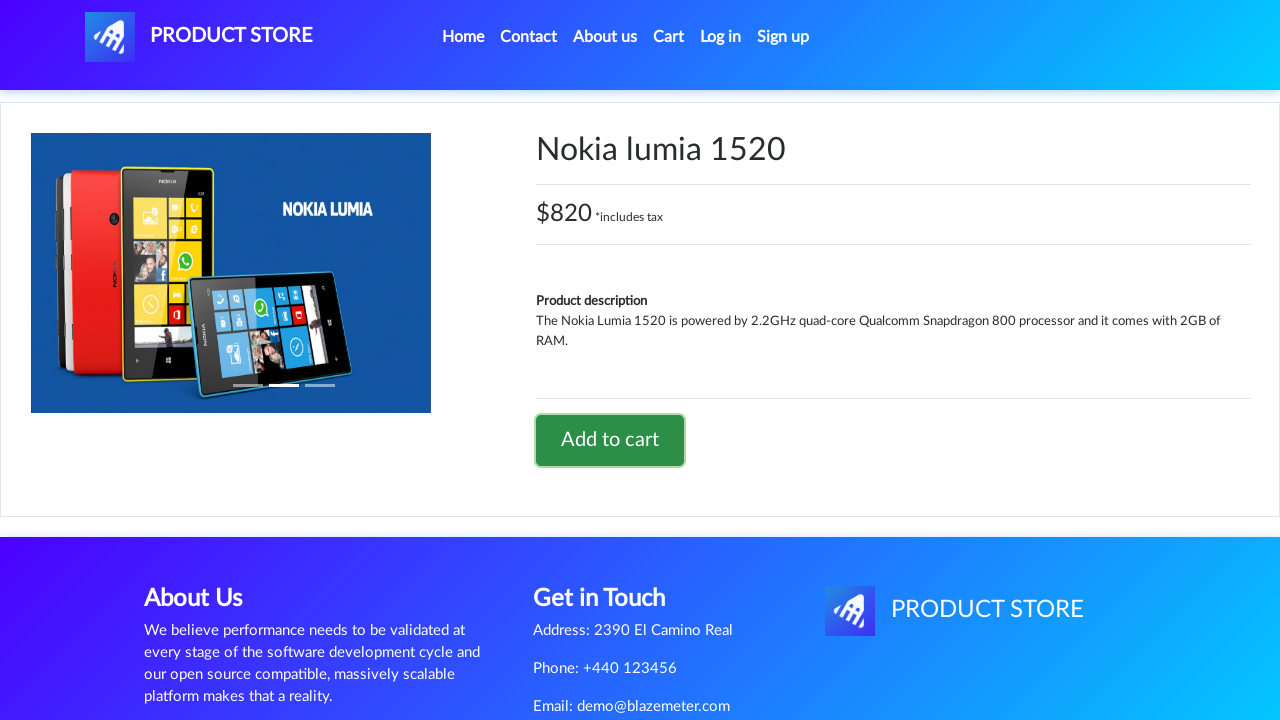

Clicked cart button to view shopping cart at (669, 37) on #cartur
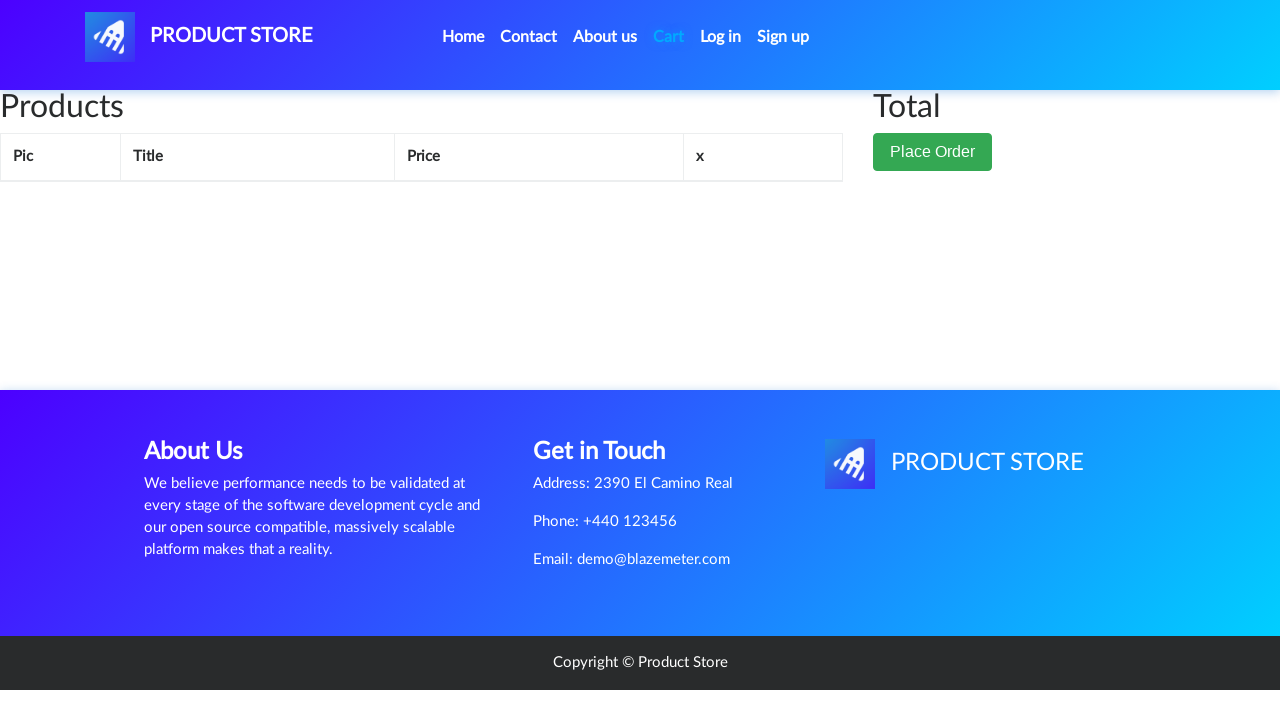

Cart items loaded successfully
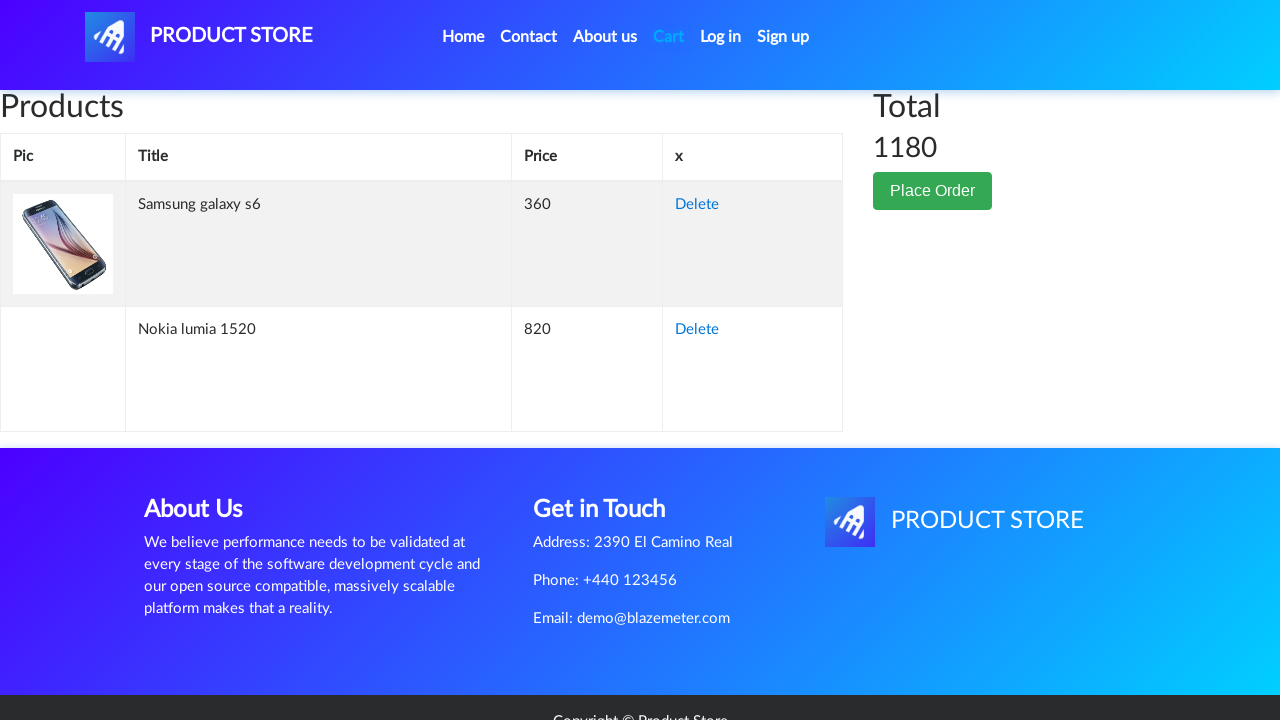

Clicked delete button for first item (Samsung Galaxy S6) at (697, 205) on text=Delete >> nth=0
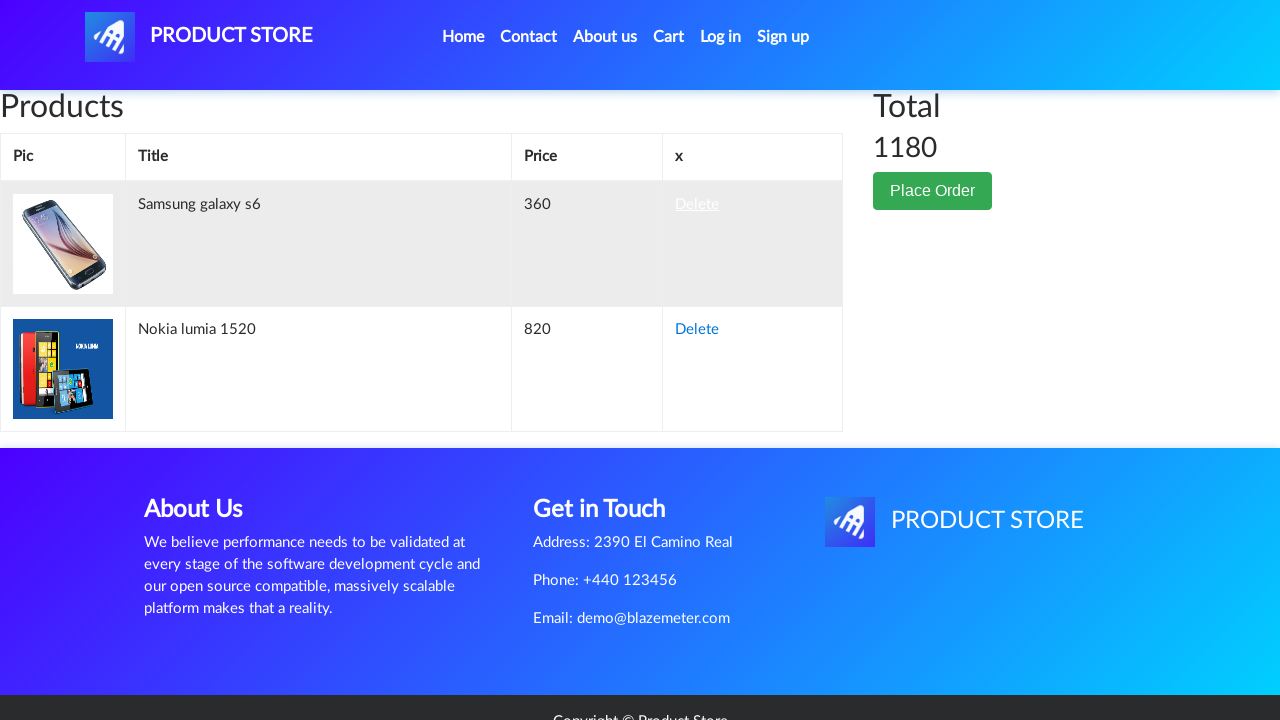

Waited for first item to be deleted from cart
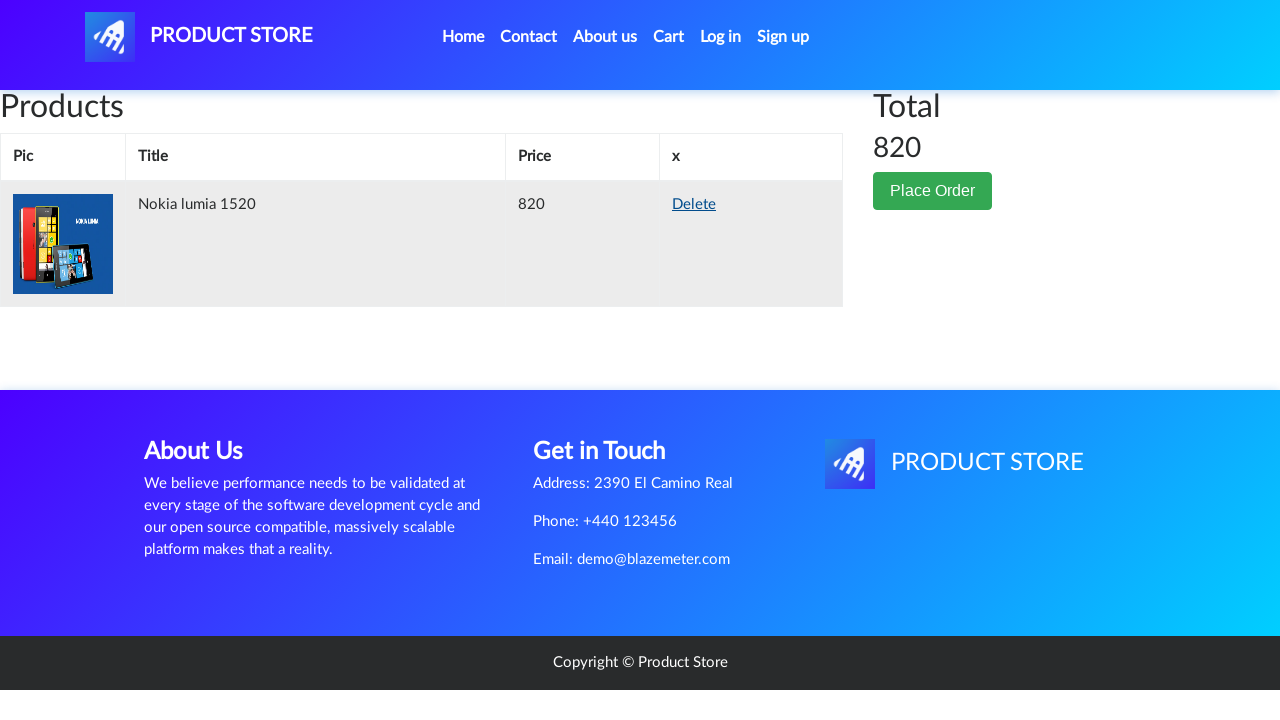

Clicked delete button for second item (Nokia Lumia 1520) at (694, 205) on text=Delete
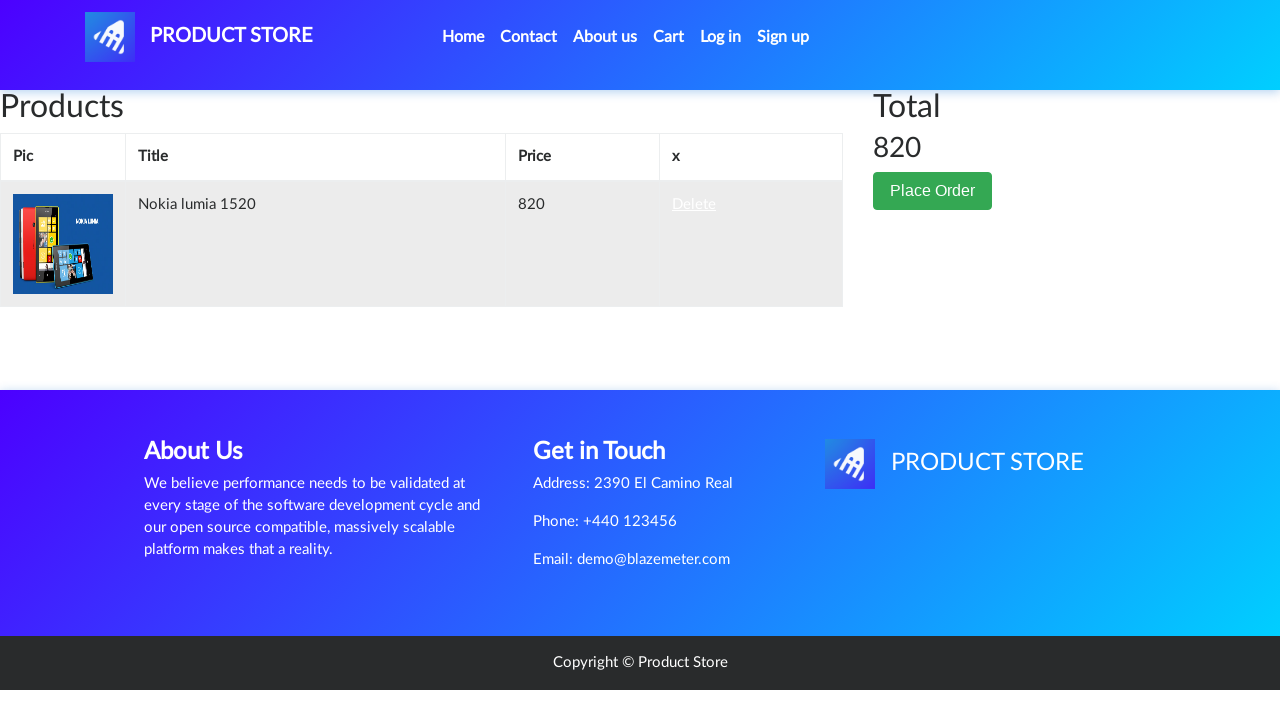

Waited for second item to be deleted from cart
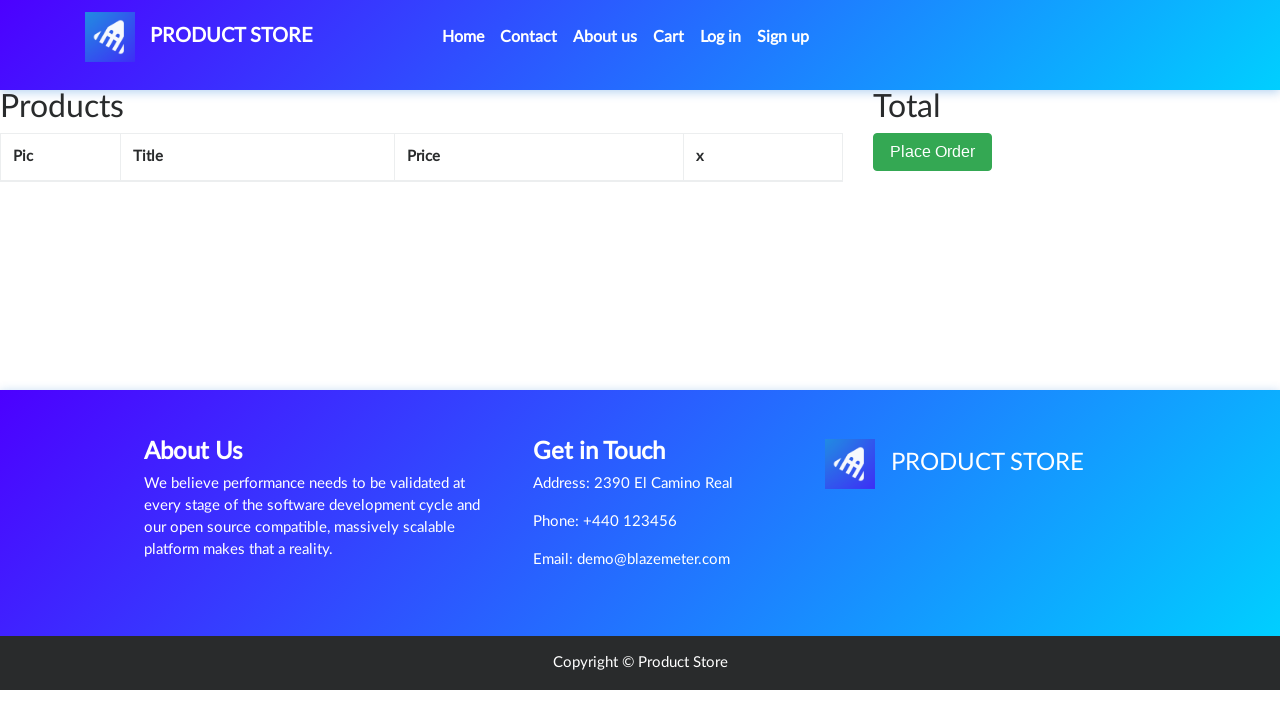

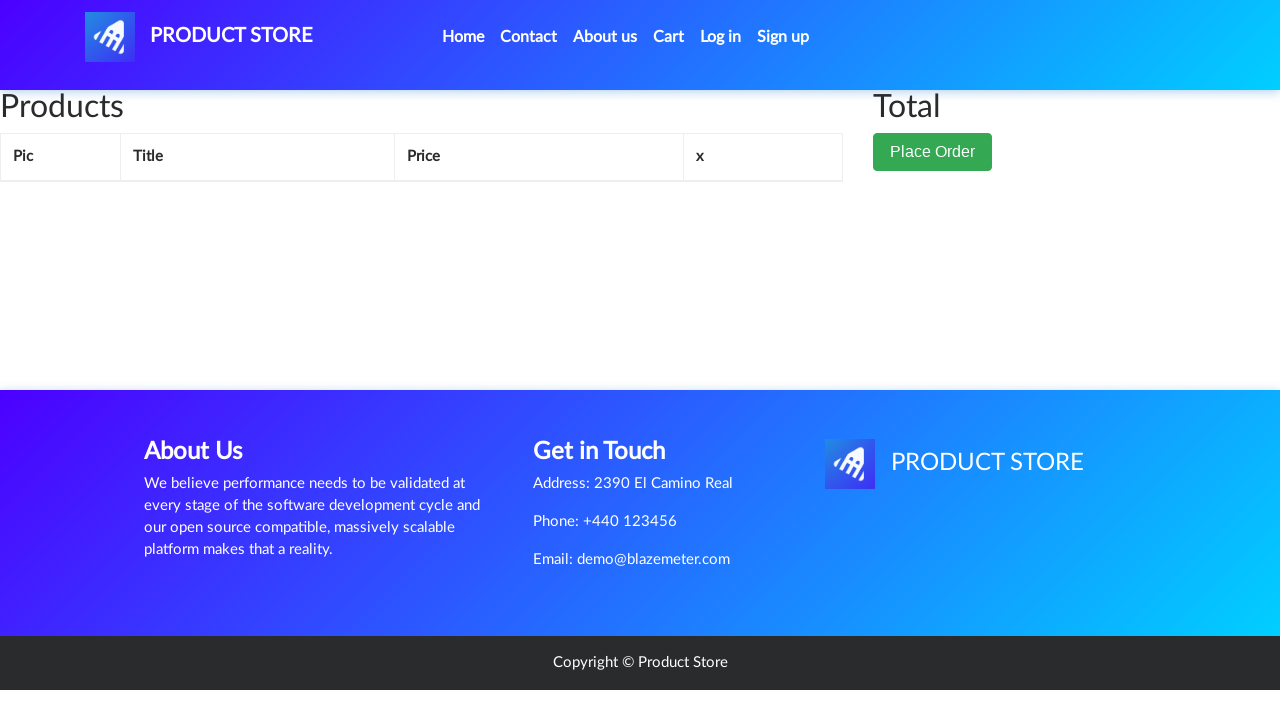